Tests adding a new record to the web table by filling the registration form

Starting URL: https://demoqa.com/elements

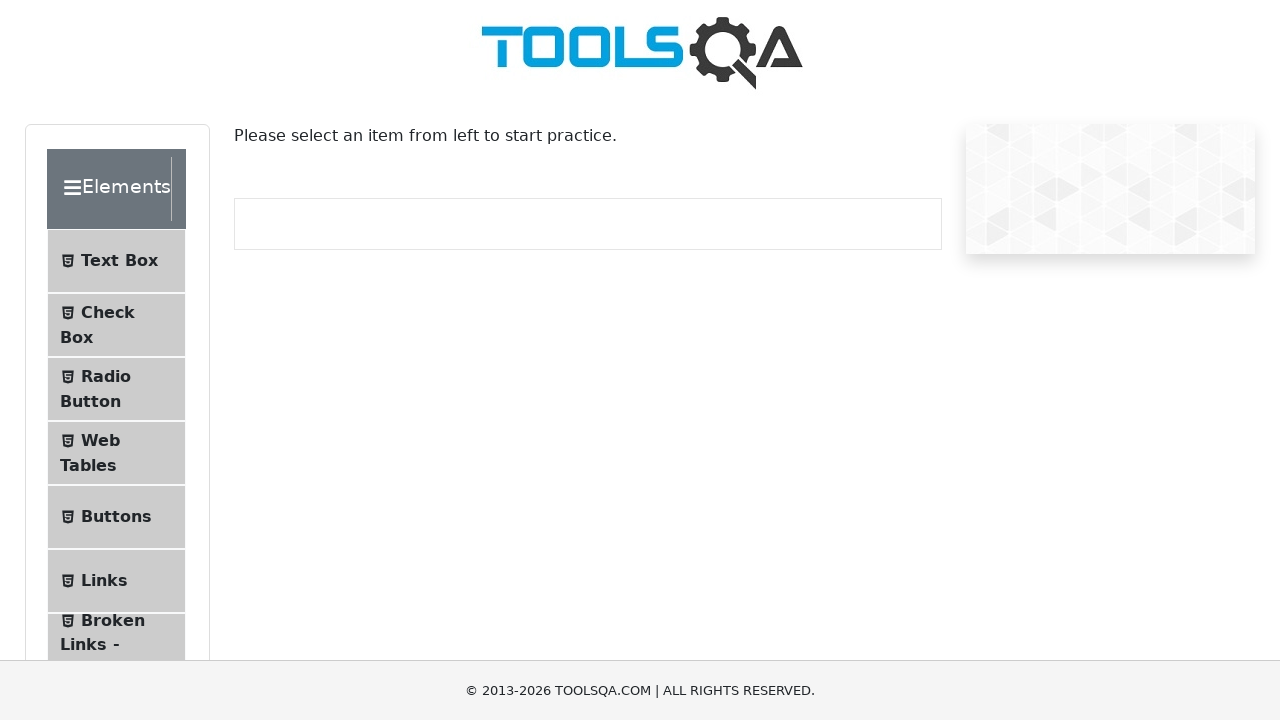

Clicked Web Tables navigation item at (116, 453) on #item-3
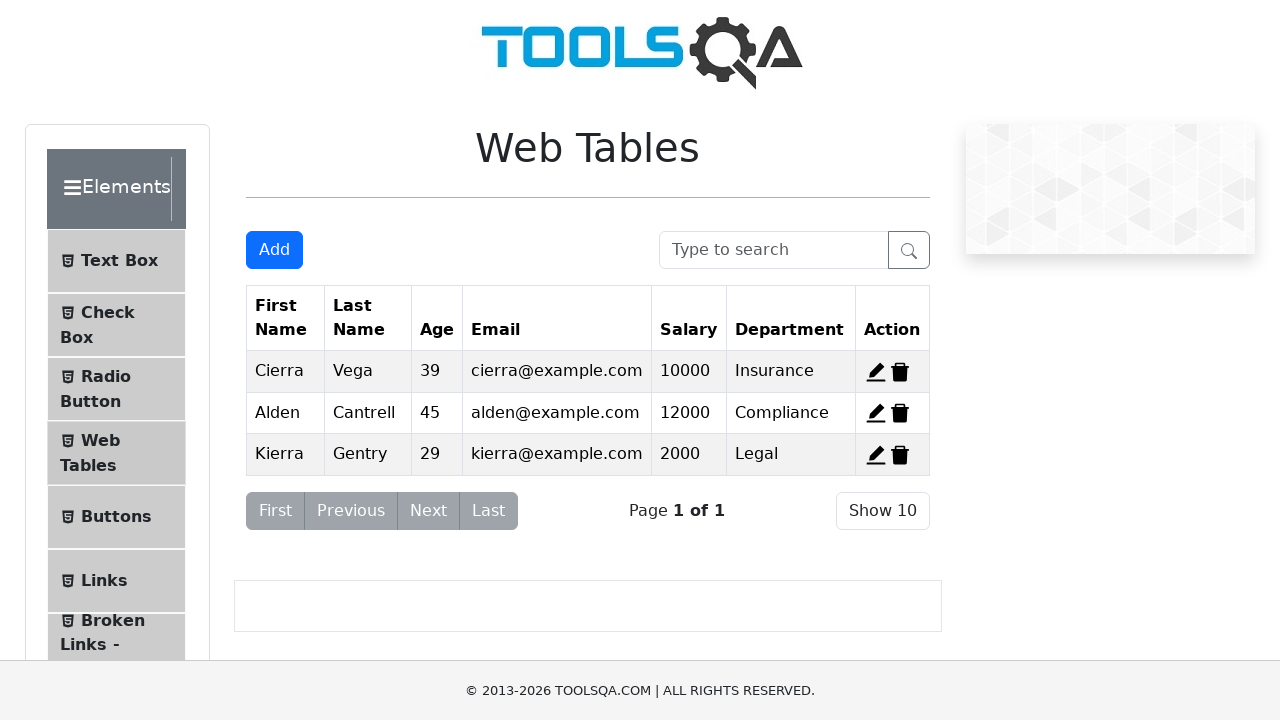

Clicked 'Add New Record' button to open registration form at (274, 250) on #addNewRecordButton
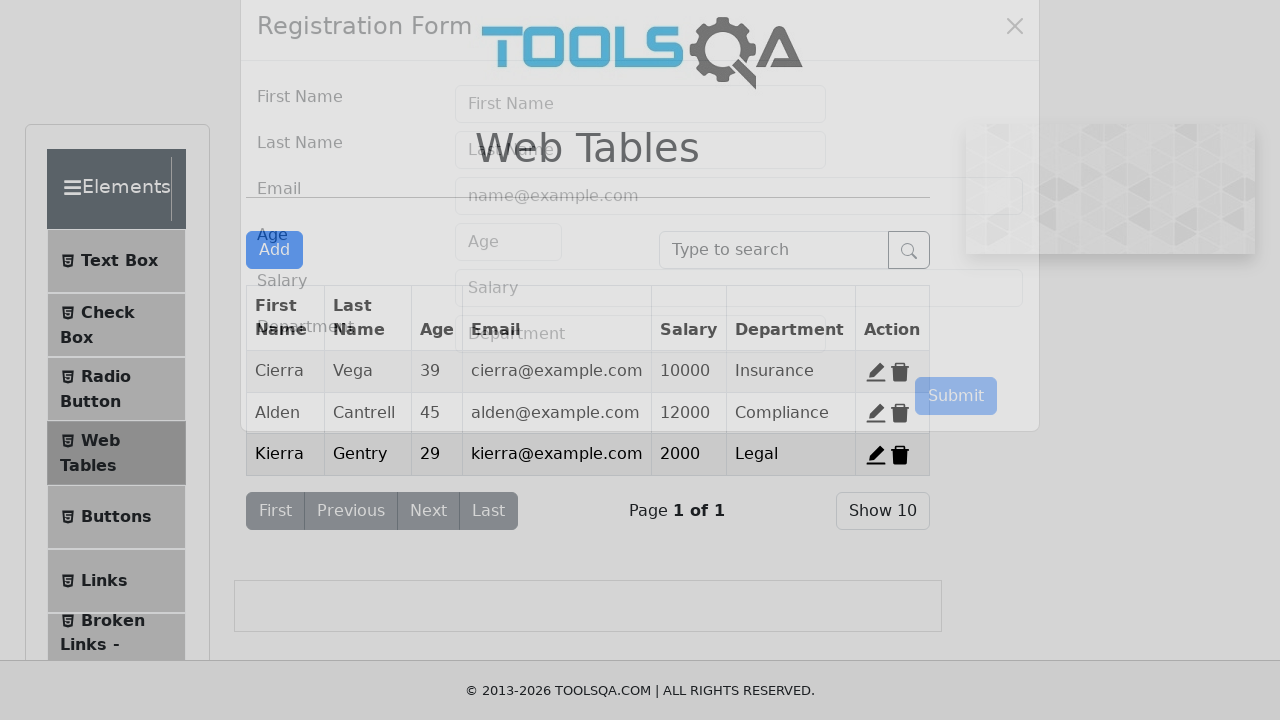

Filled first name field with 'Test' on #firstName
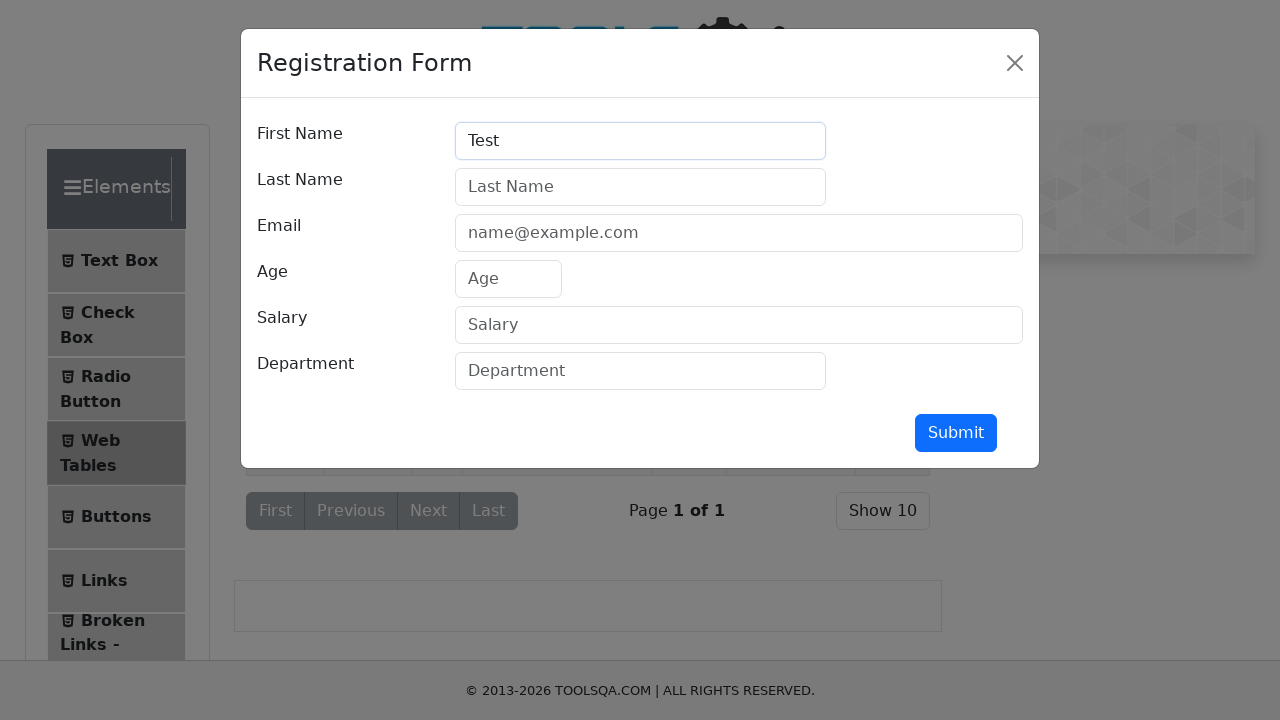

Filled last name field with 'Last' on #lastName
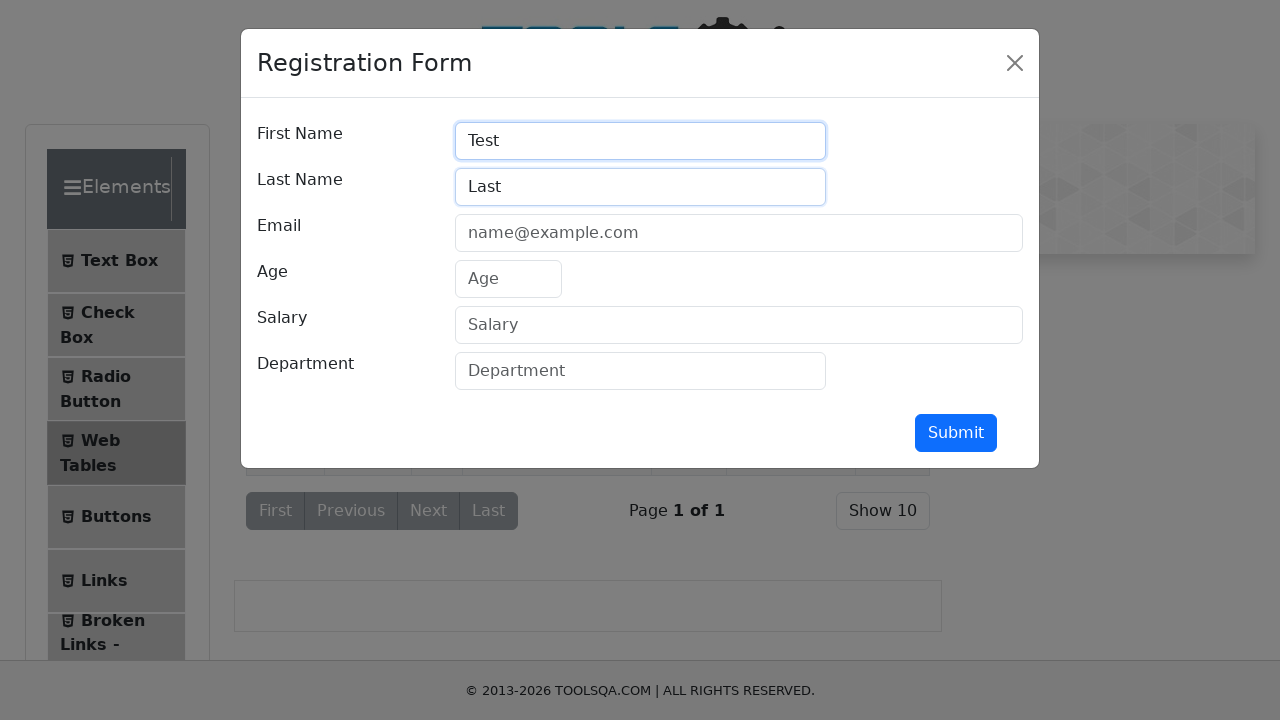

Filled email field with 'test@email.com' on #userEmail
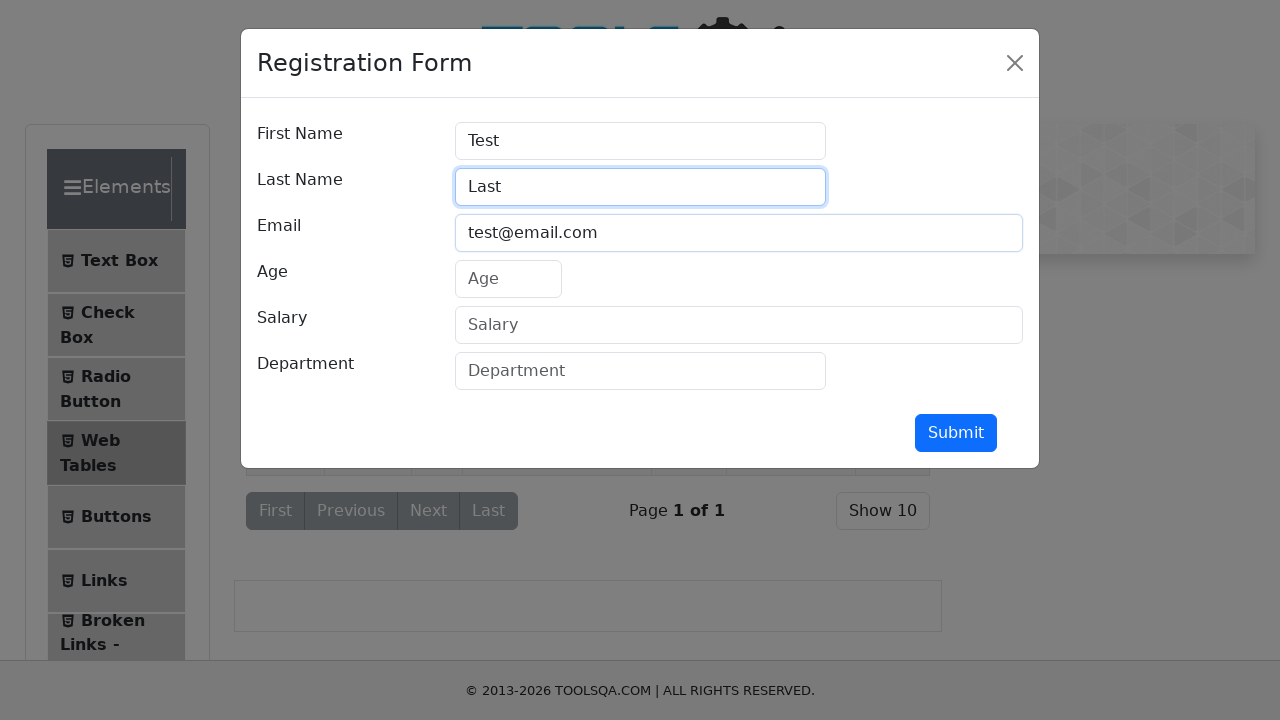

Filled age field with '55' on #age
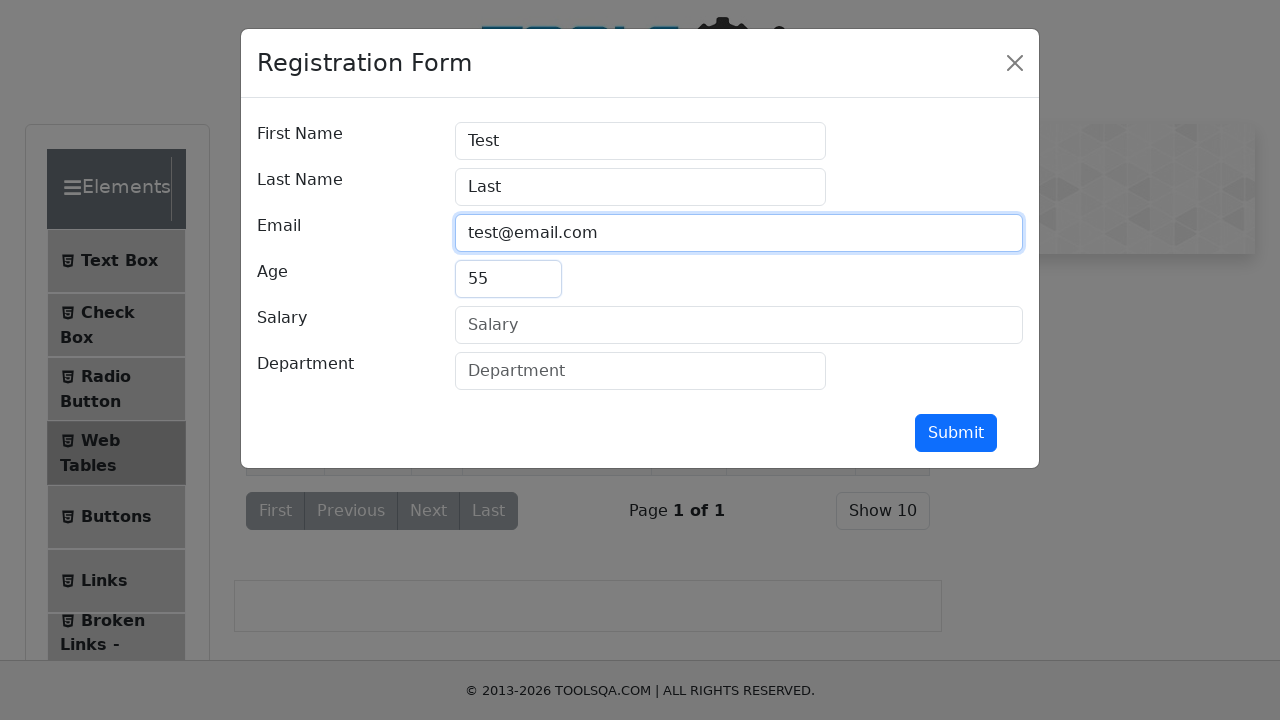

Filled salary field with '1000' on #salary
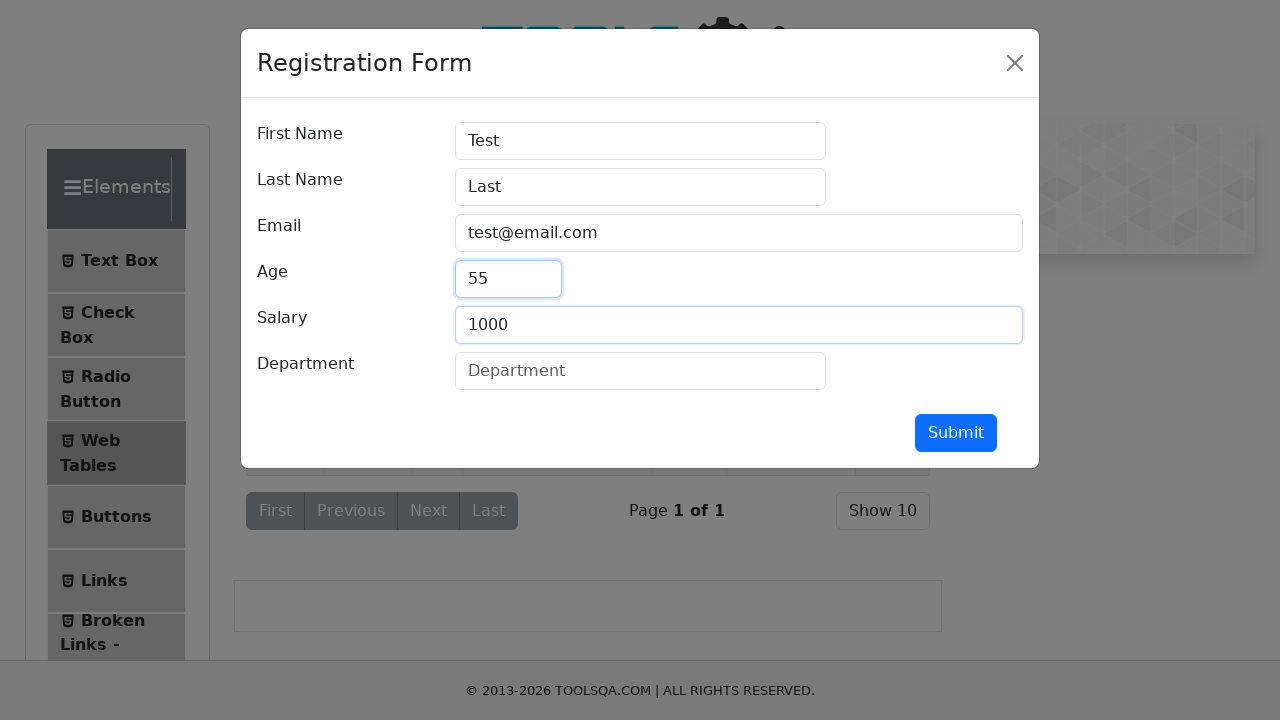

Filled department field with 'Building' on #department
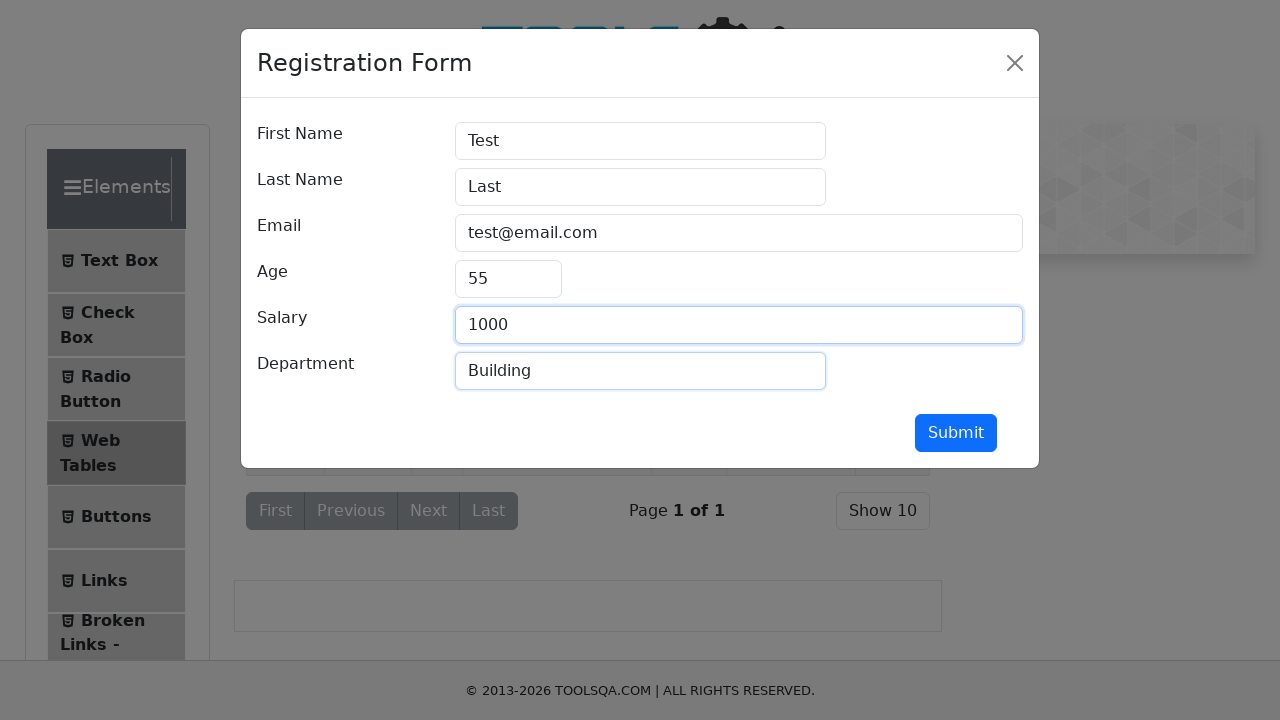

Clicked submit button to add new record at (956, 433) on #submit
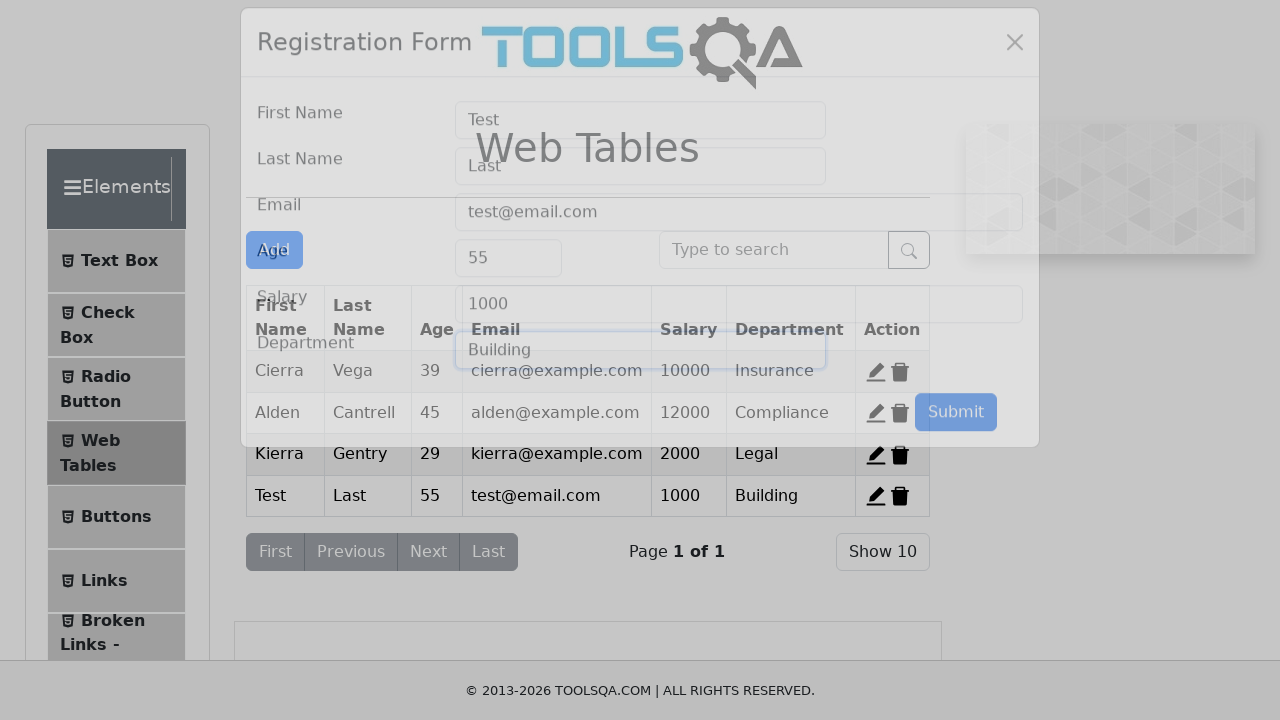

Verified new record was added - 'Last' name is visible in web table
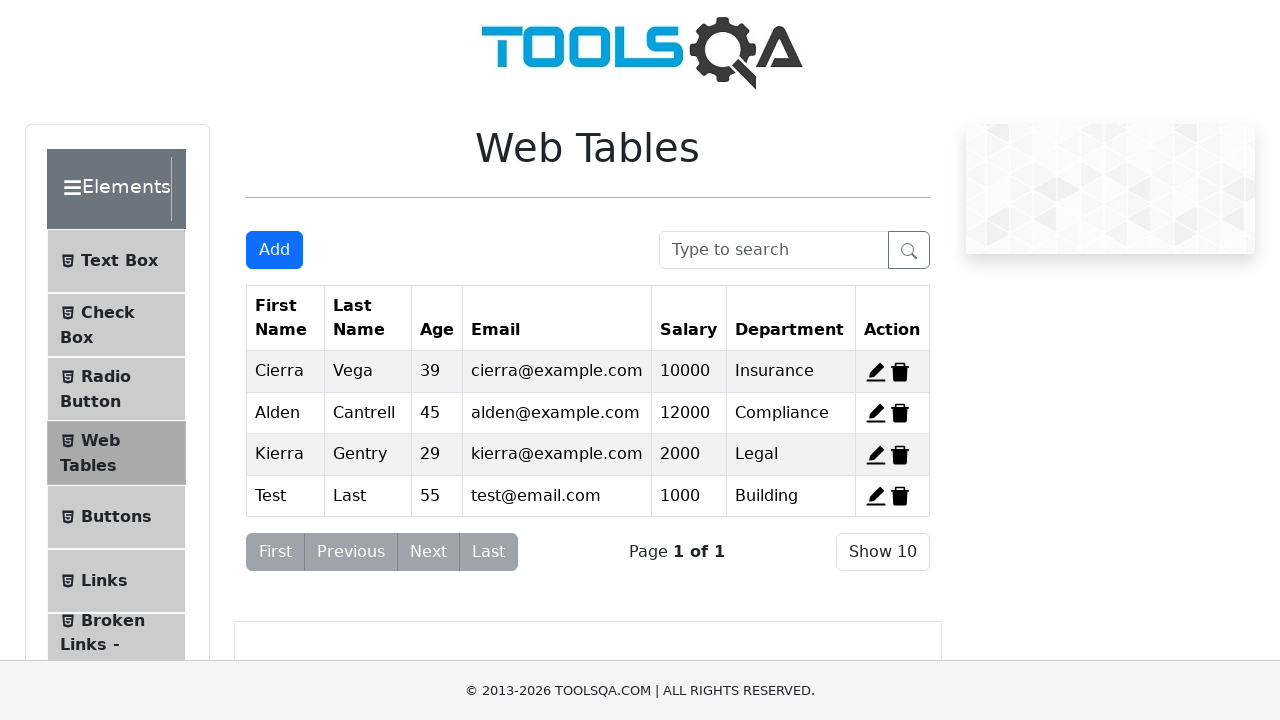

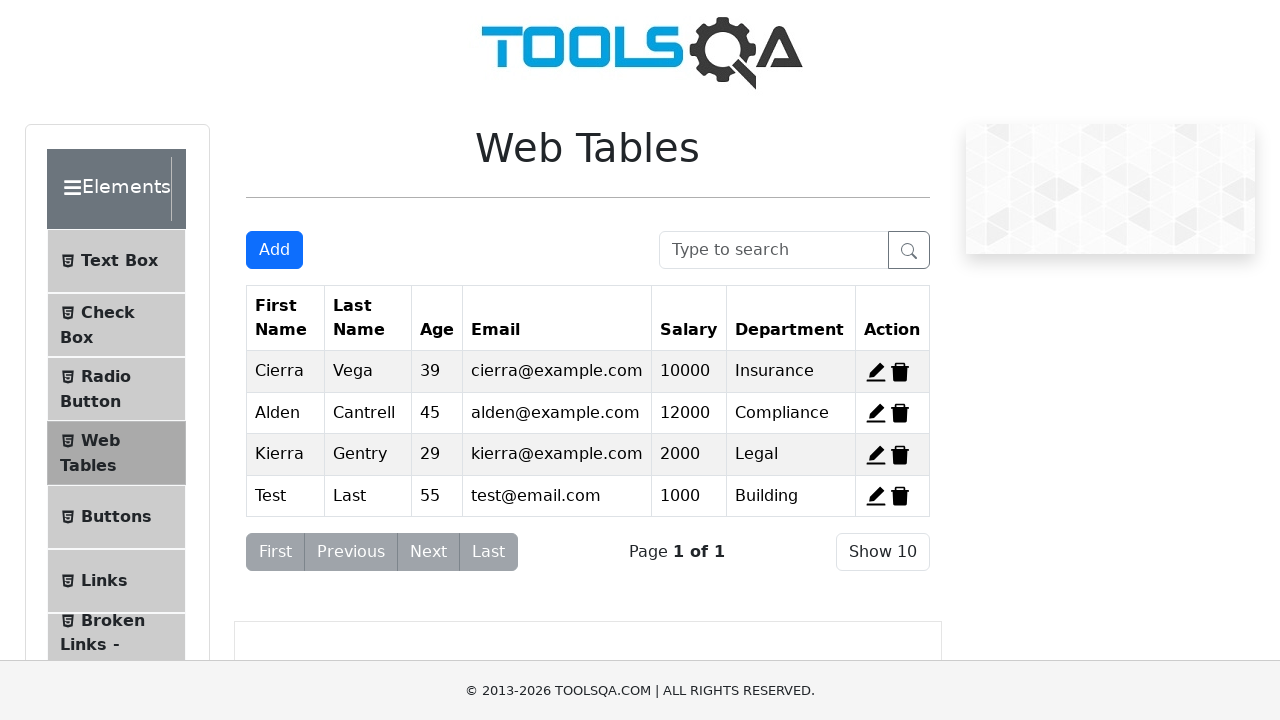